Tests clicking a generate button and then clicking a sibling div element after a number is generated

Starting URL: https://obstaclecourse.tricentis.com/Obstacles/30034

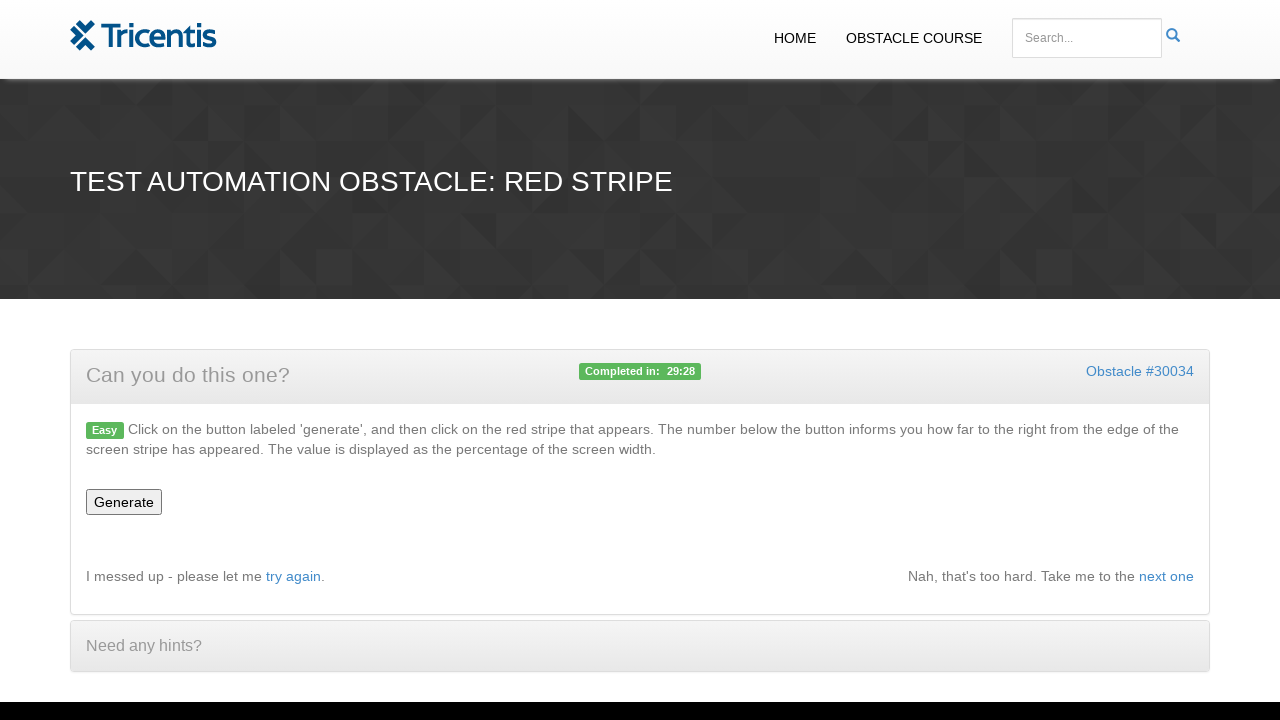

Navigated to RedStripe obstacle course page
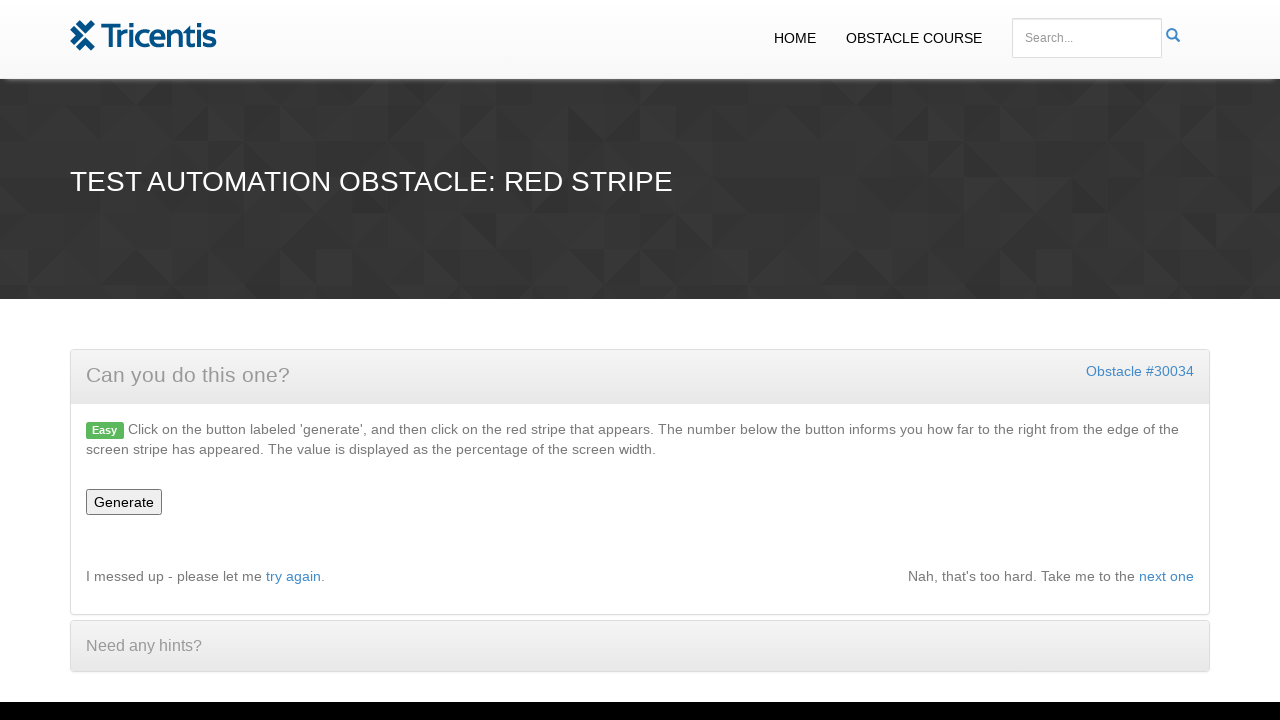

Clicked the generate button to create a number at (124, 502) on #generate
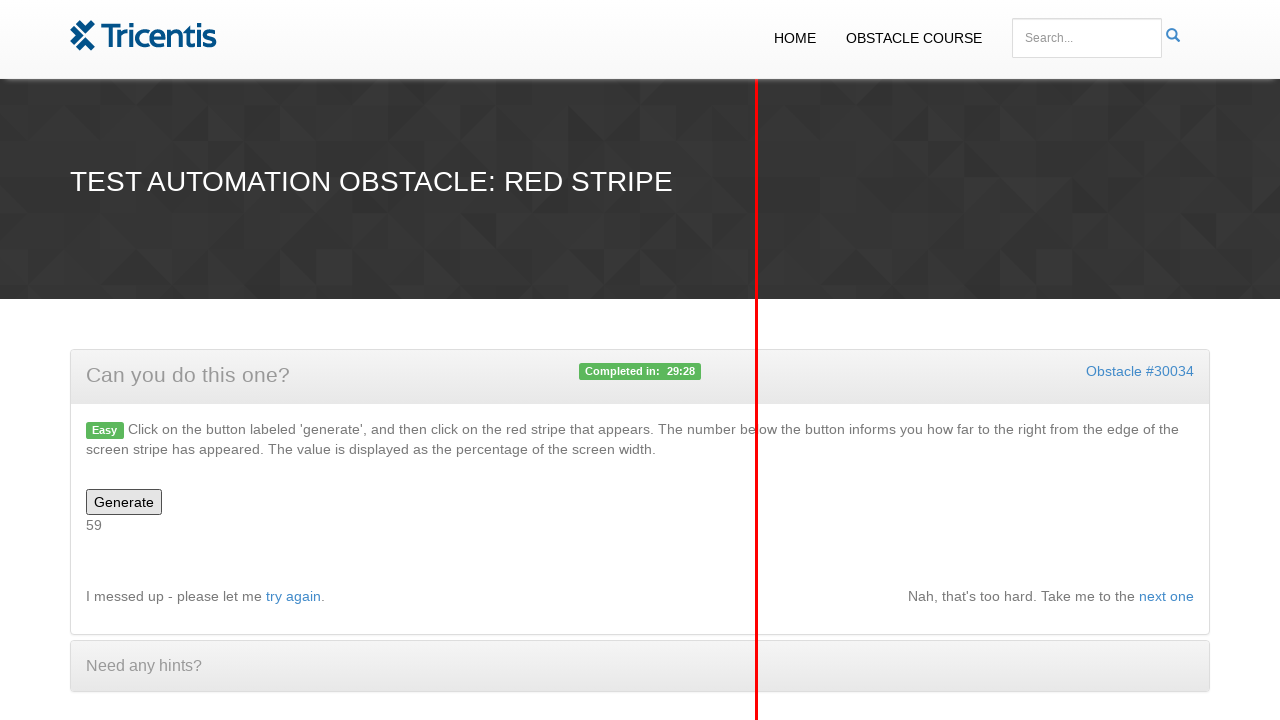

Clicked the sibling div element after the generated number at (757, 360) on xpath=//div[@id='number']/following-sibling::div
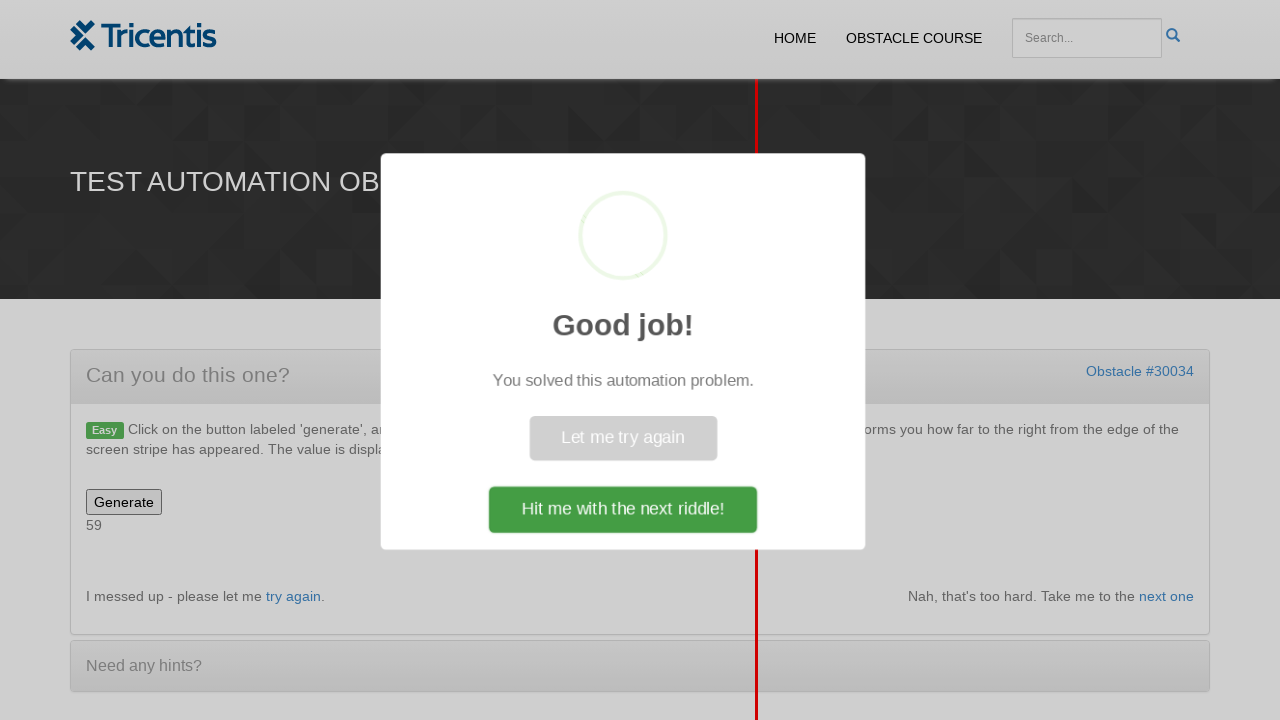

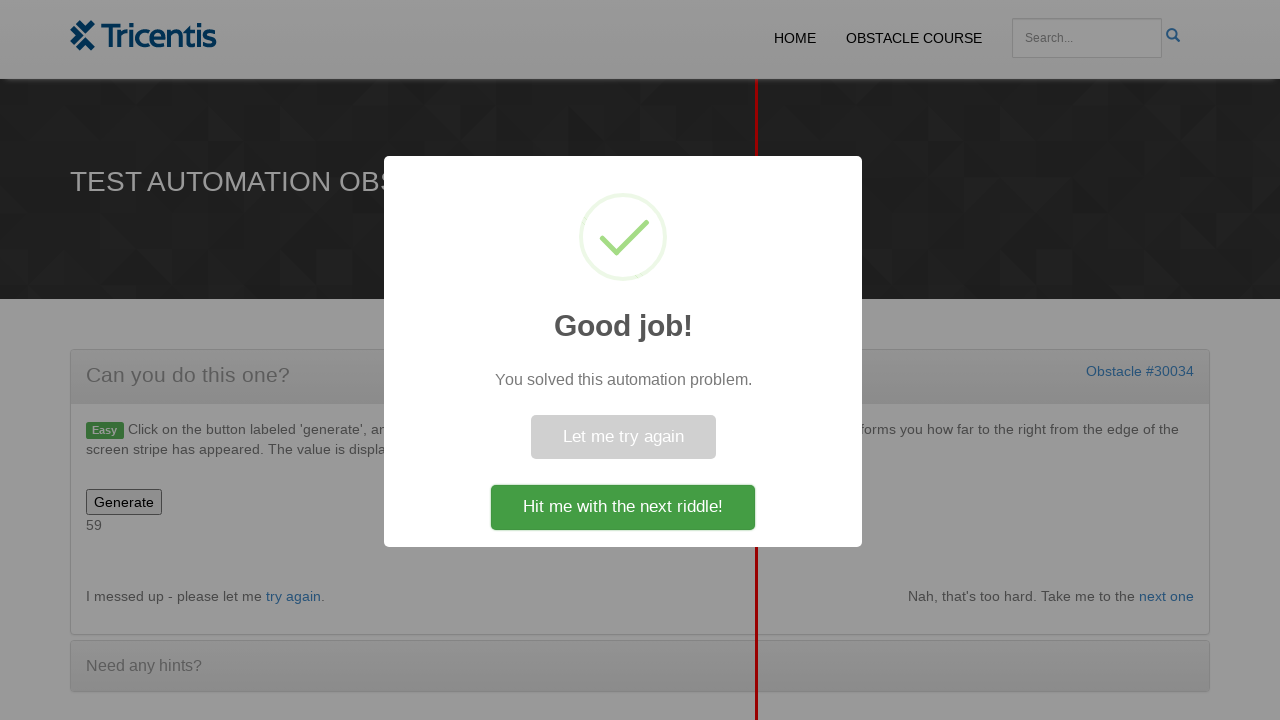